Tests navigation to a laptop product page and verifies add to cart button is displayed

Starting URL: https://www.demoblaze.com

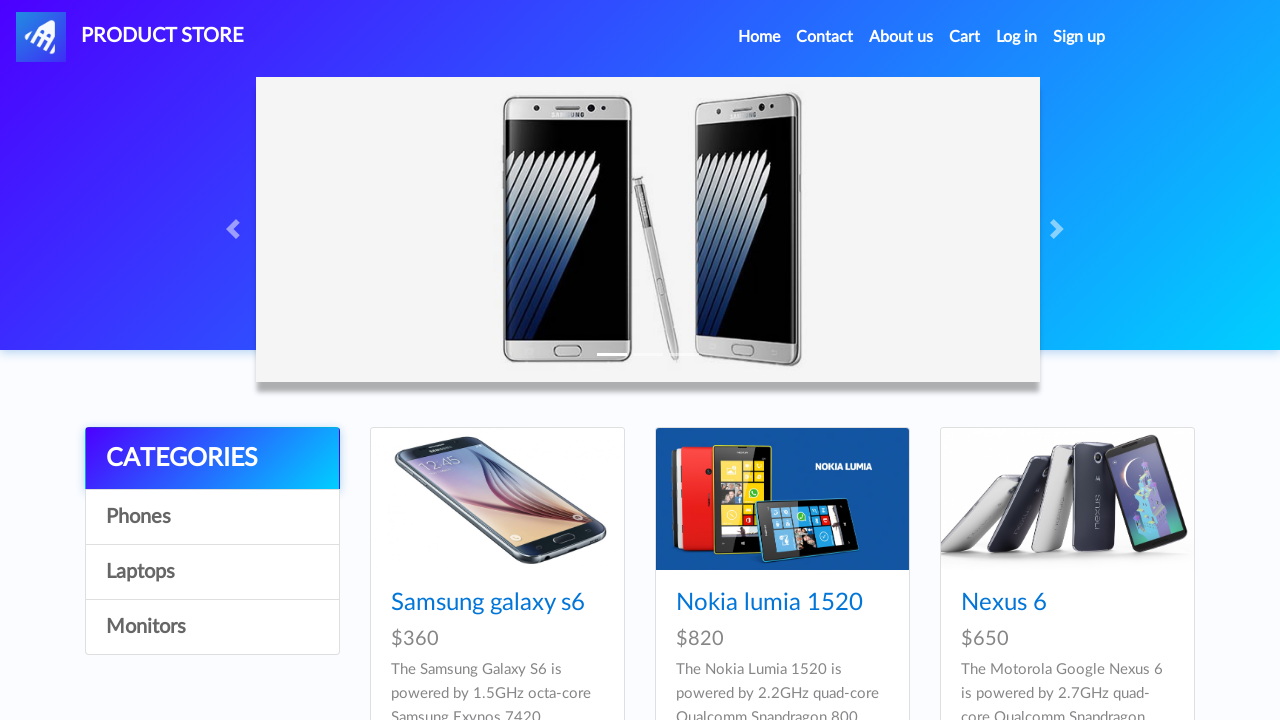

Clicked on Laptops category at (212, 627) on div.list-group a:nth-child(4)
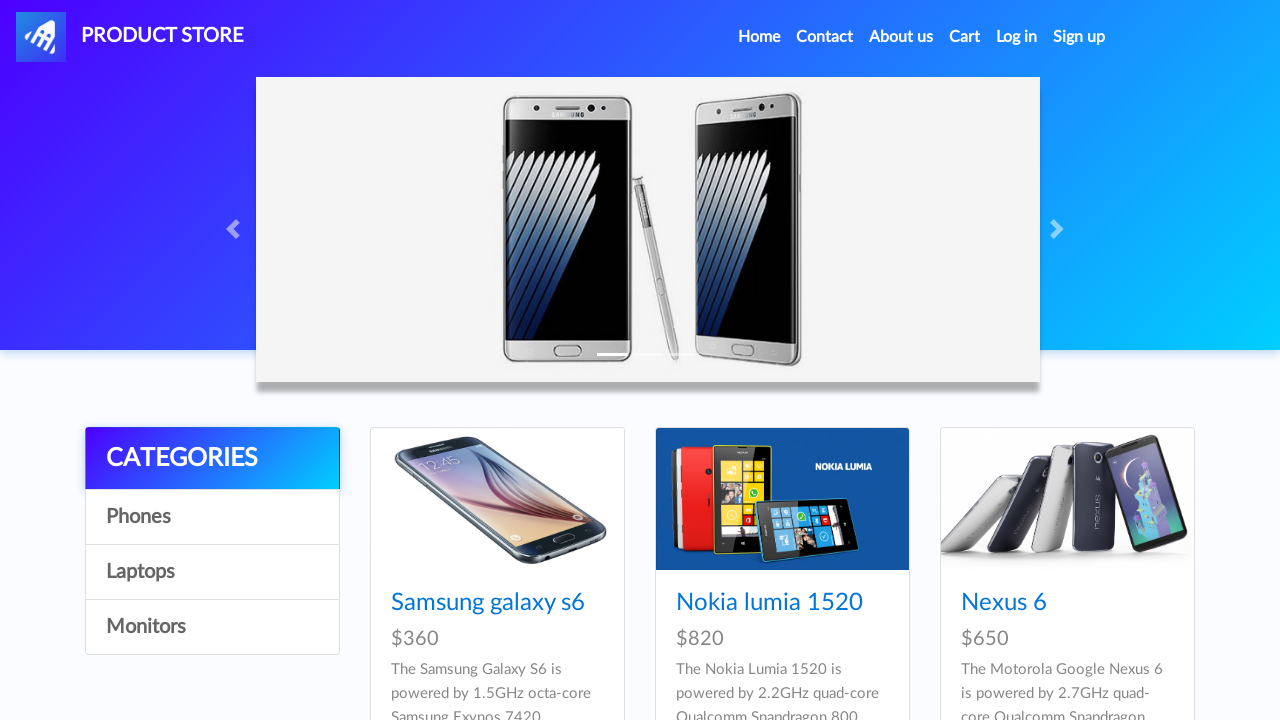

Clicked on Sony Vaio i7 product at (484, 603) on div.card-block h4 a[href='prod.html?idp_=10']
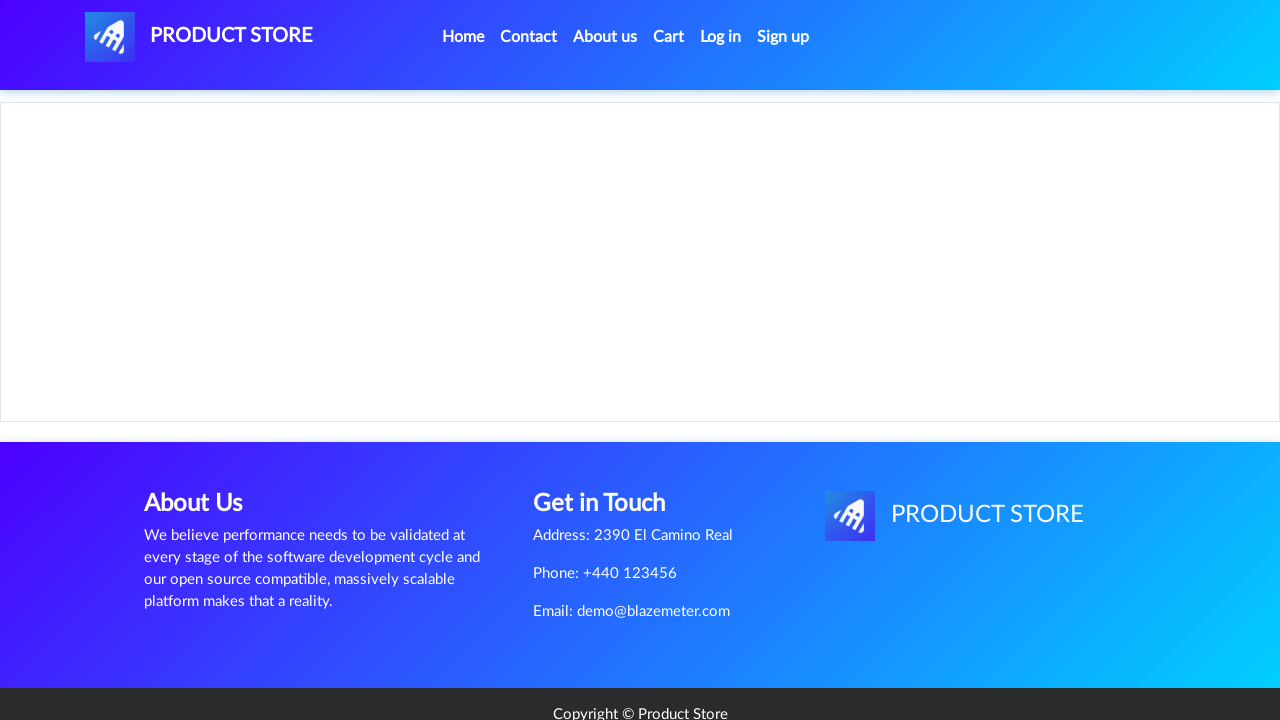

Add to cart button loaded and is displayed
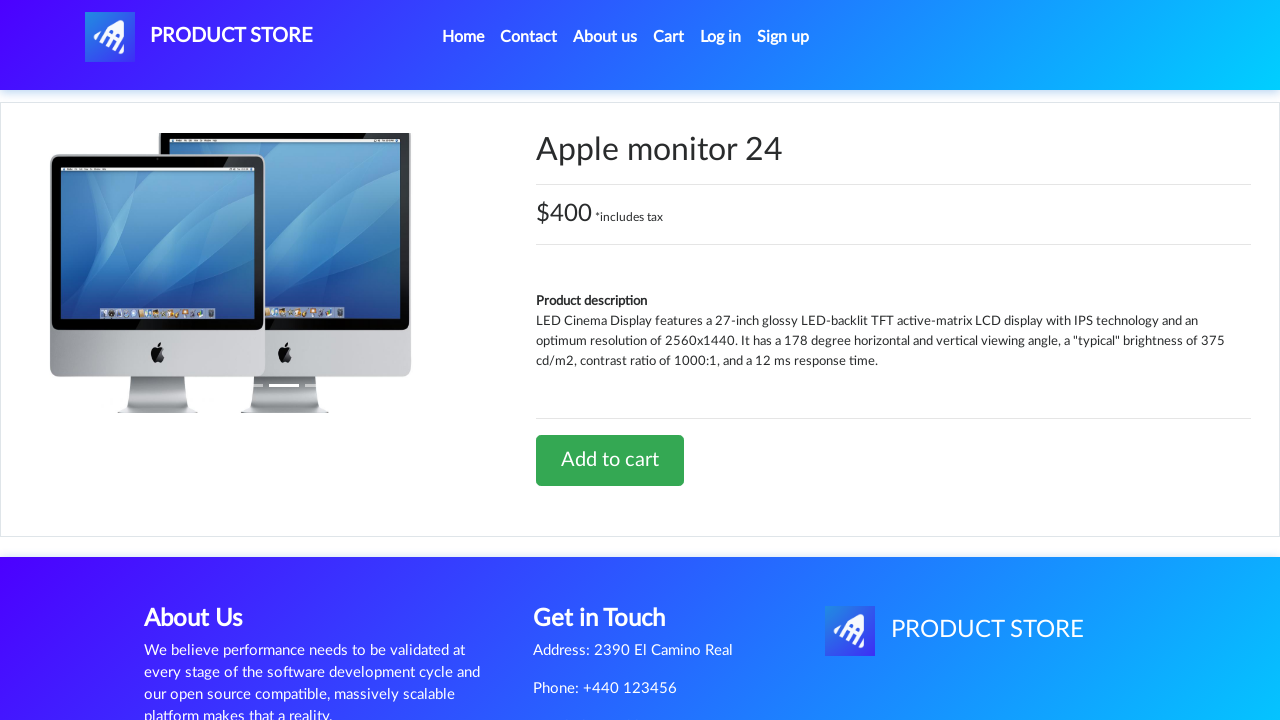

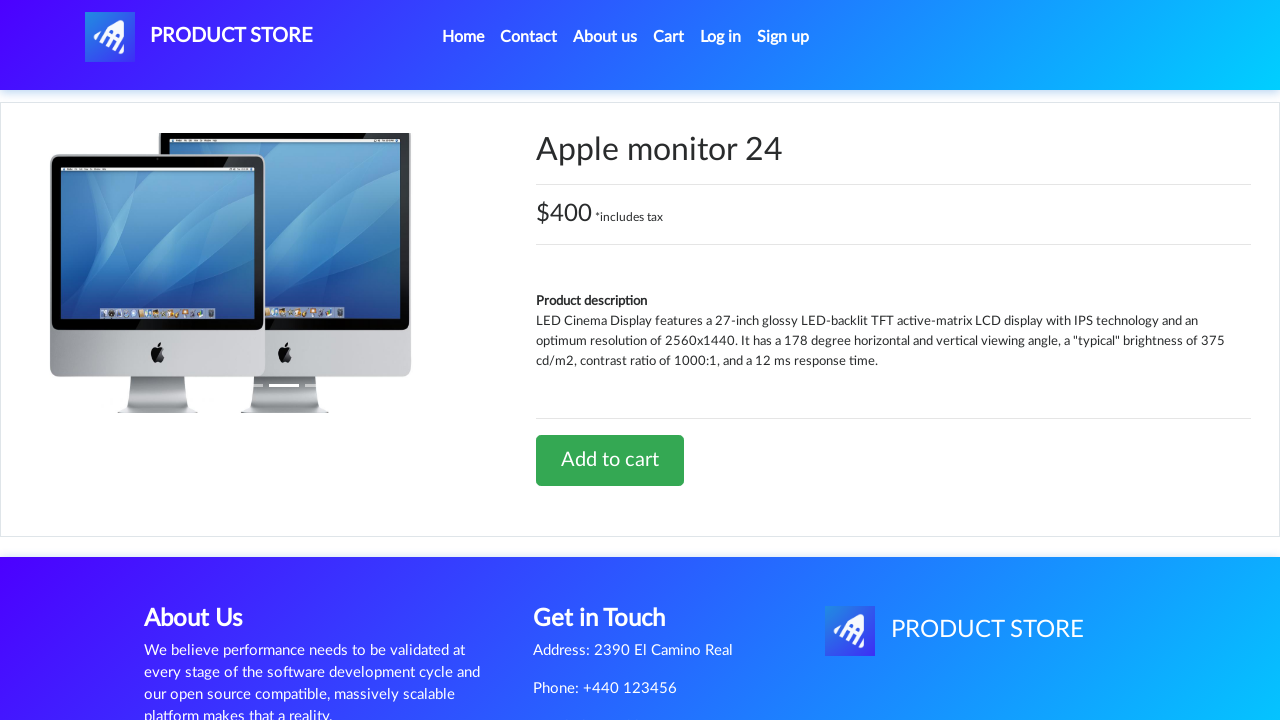